Navigates from the home page to the Add/Remove Elements page and verifies the page header is visible

Starting URL: https://the-internet.herokuapp.com

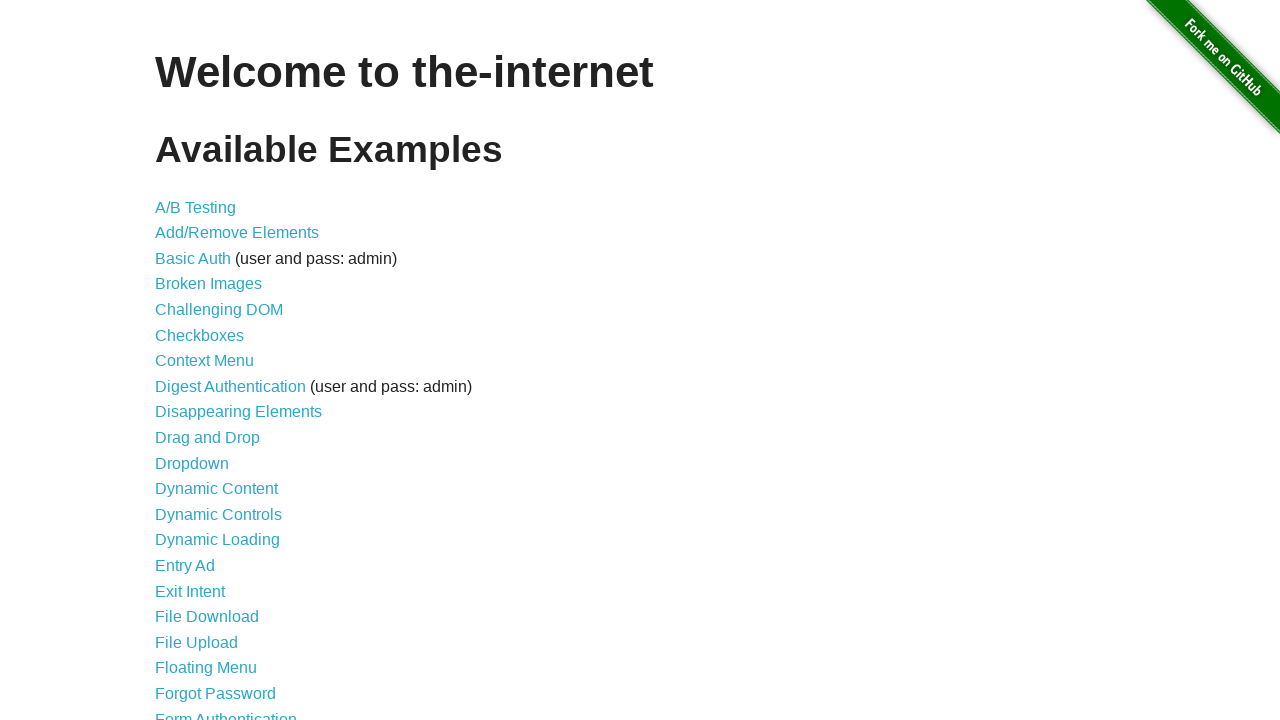

Clicked on the Add/Remove Elements link at (237, 233) on internal:role=link[name="Add/Remove Elements"i]
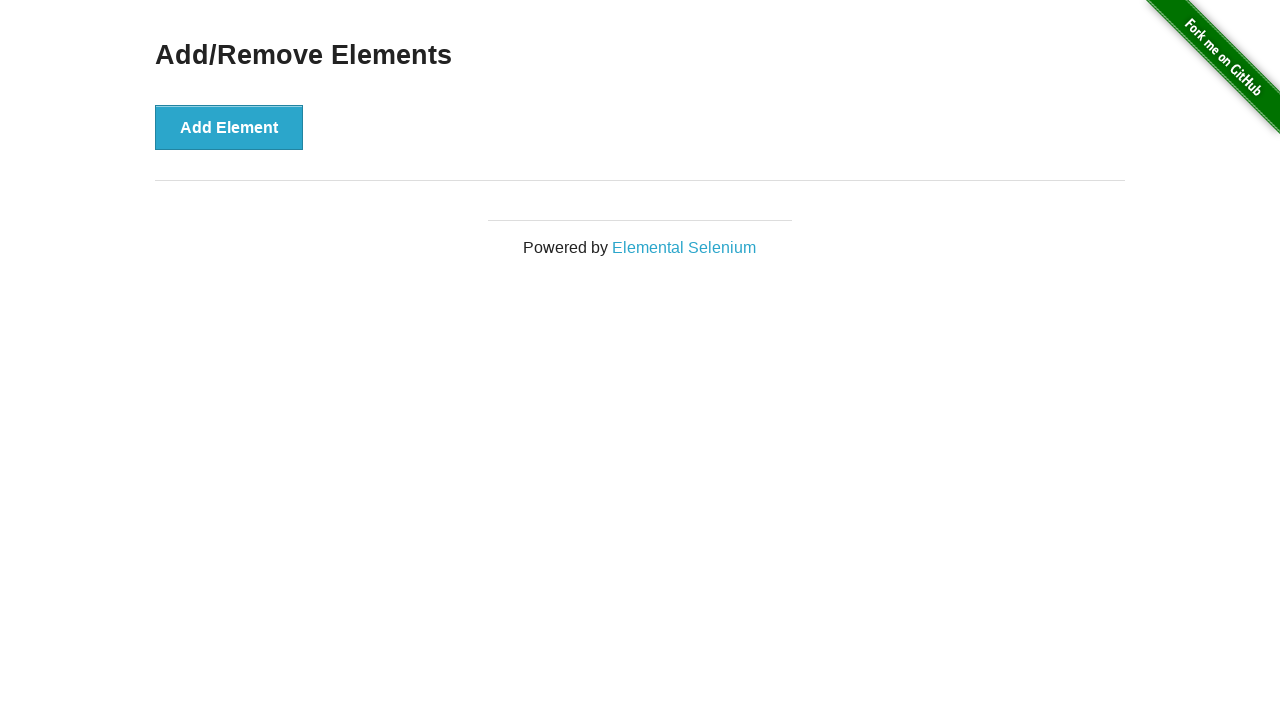

Verified the Add/Remove Elements page header is visible
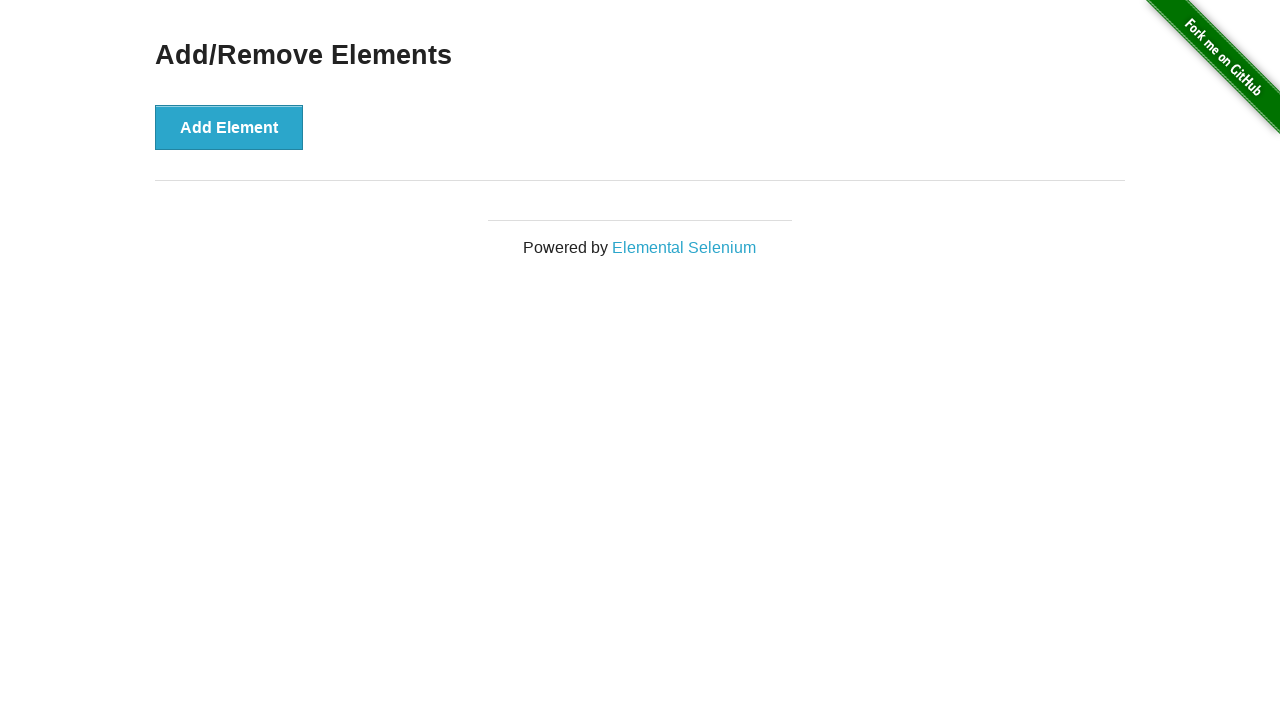

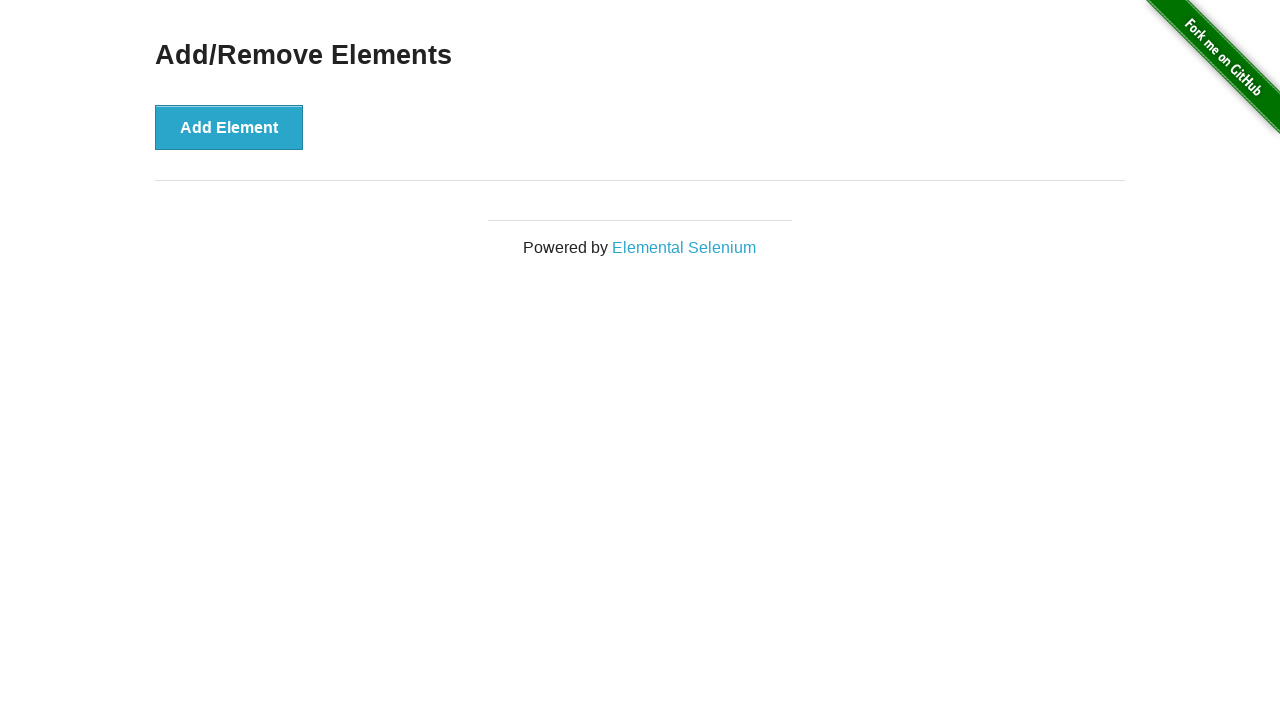